Tests dynamic dropdown selection for flight booking by selecting origin and destination cities

Starting URL: https://www.rahulshettyacademy.com/dropdownsPractise

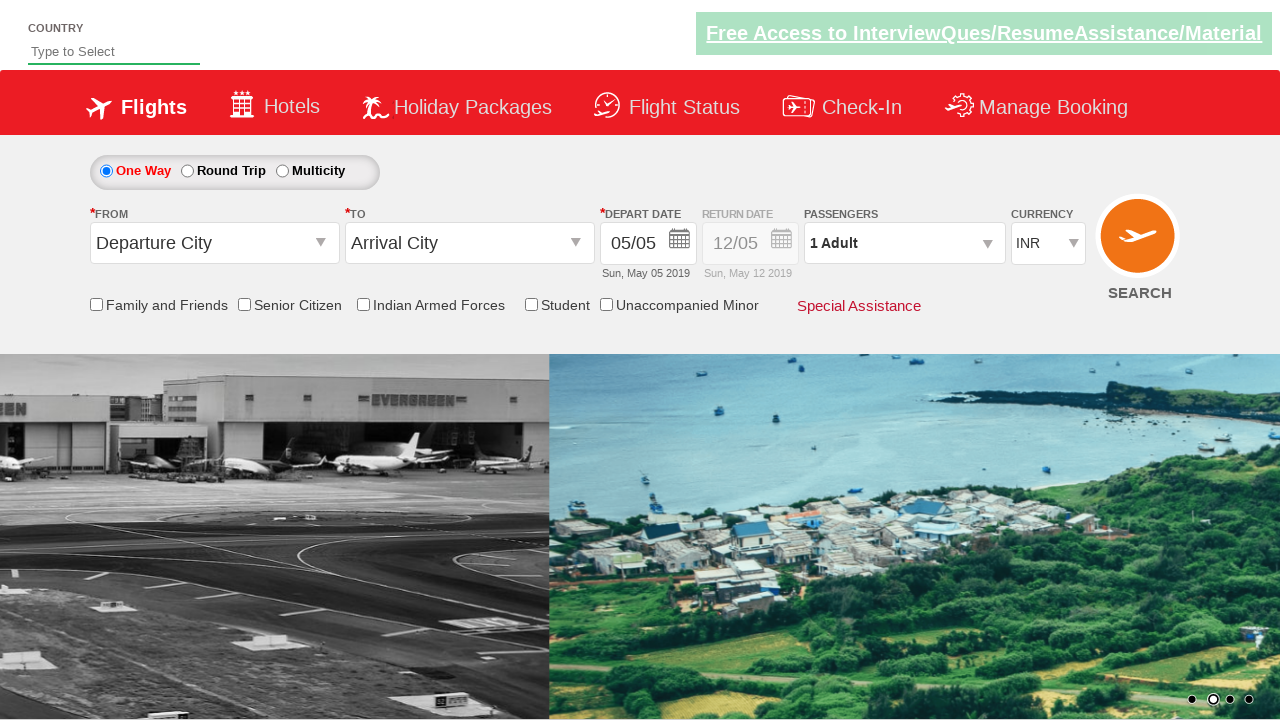

Clicked origin station dropdown to open it at (214, 243) on #ctl00_mainContent_ddl_originStation1_CTXT
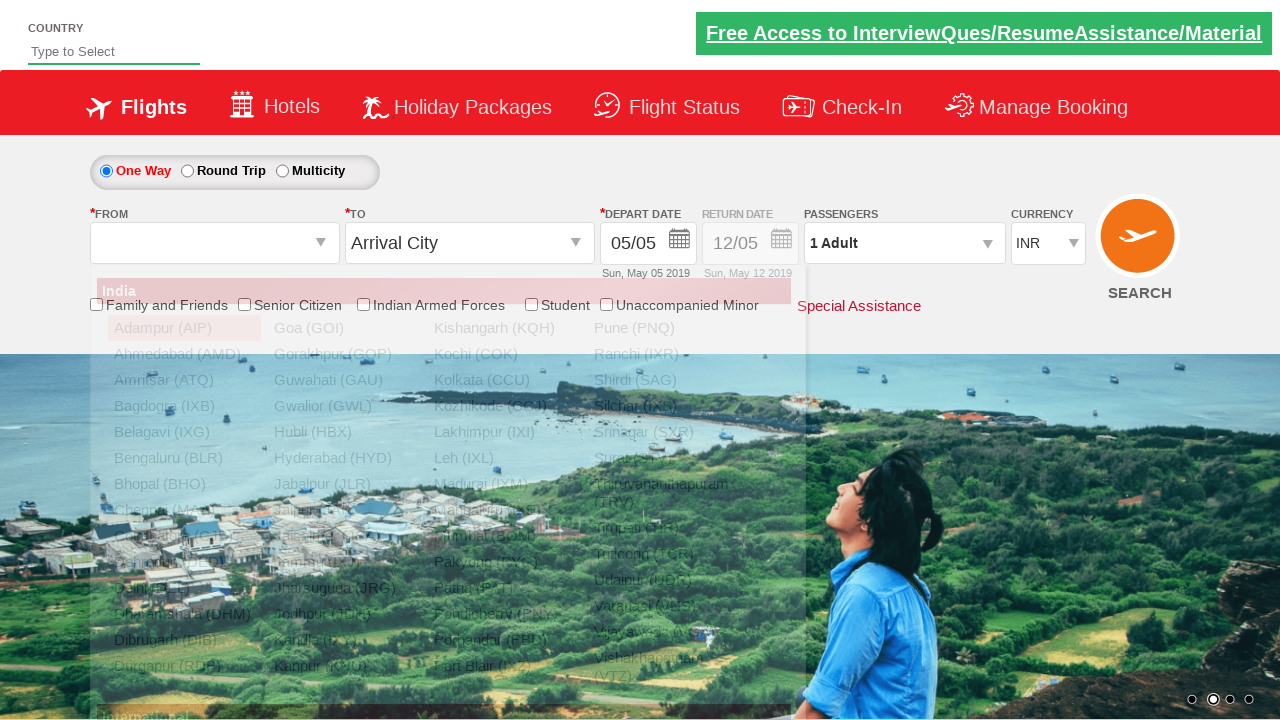

Selected Bengaluru (BLR) as origin city at (184, 458) on a[value='BLR']
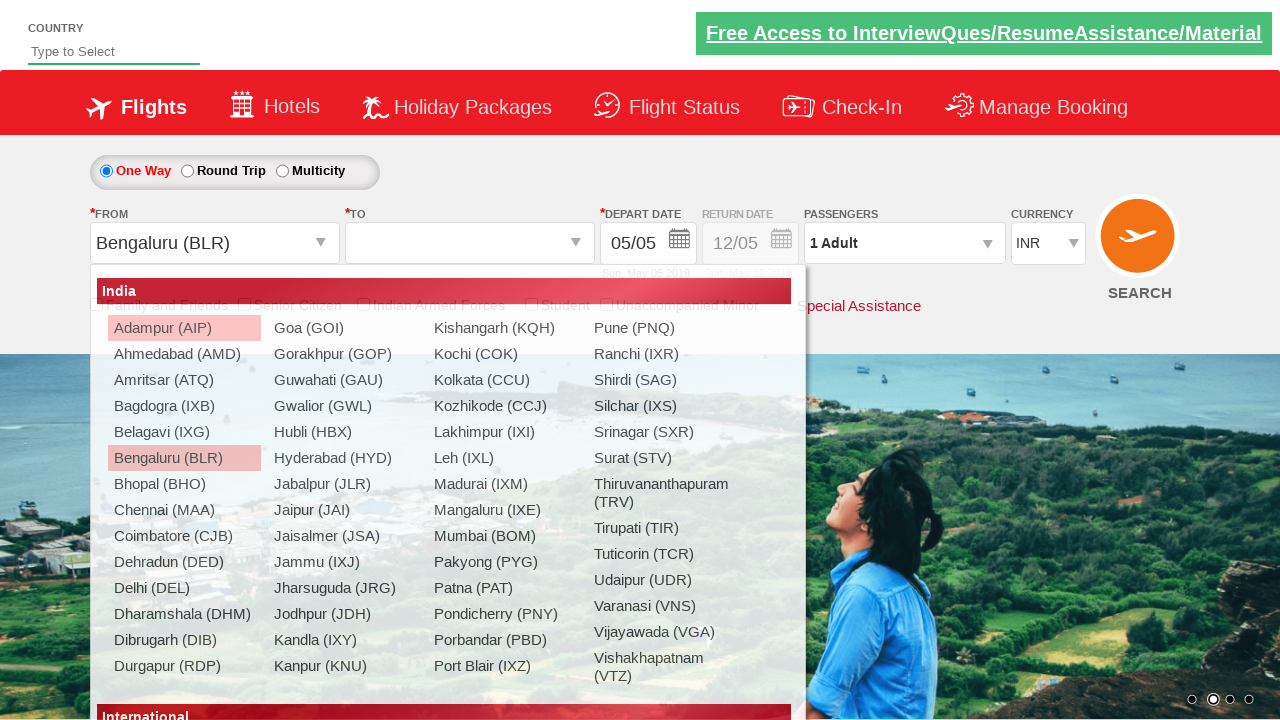

Waited 2 seconds for destination dropdown to be ready
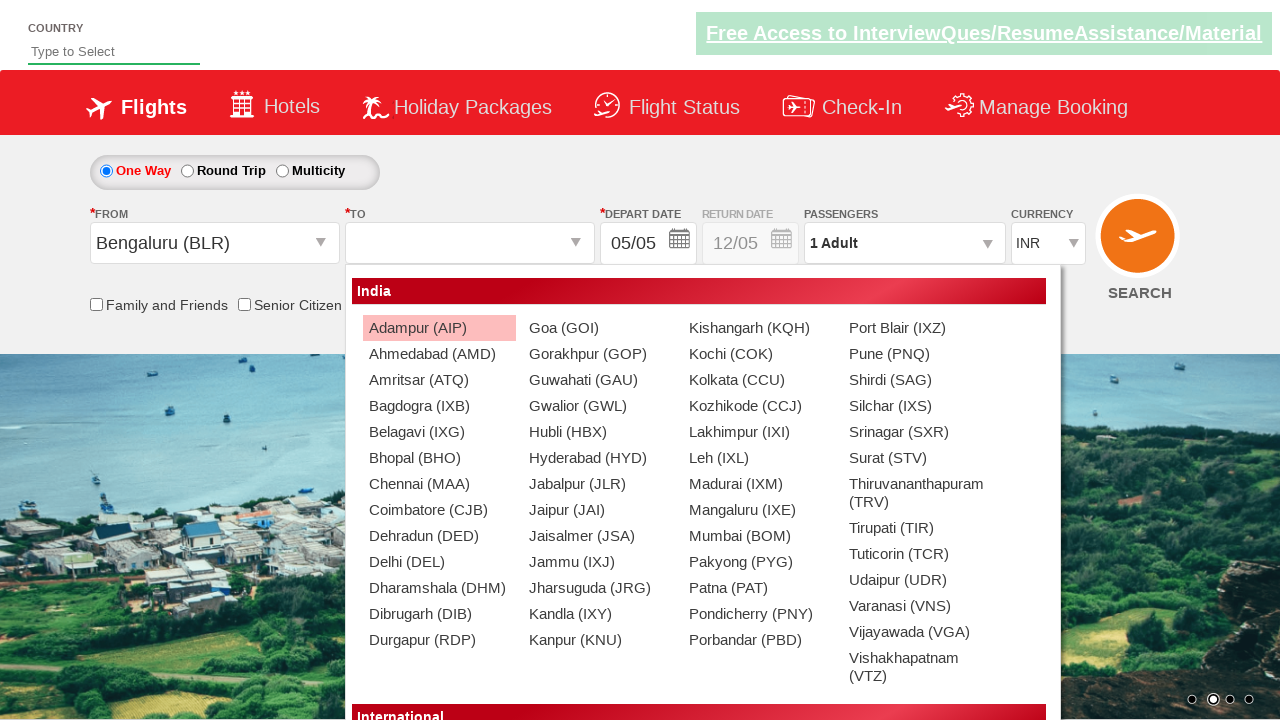

Selected Chennai (MAA) as destination city at (439, 484) on div#ctl00_mainContent_ddl_destinationStation1_CTNR a[value='MAA']
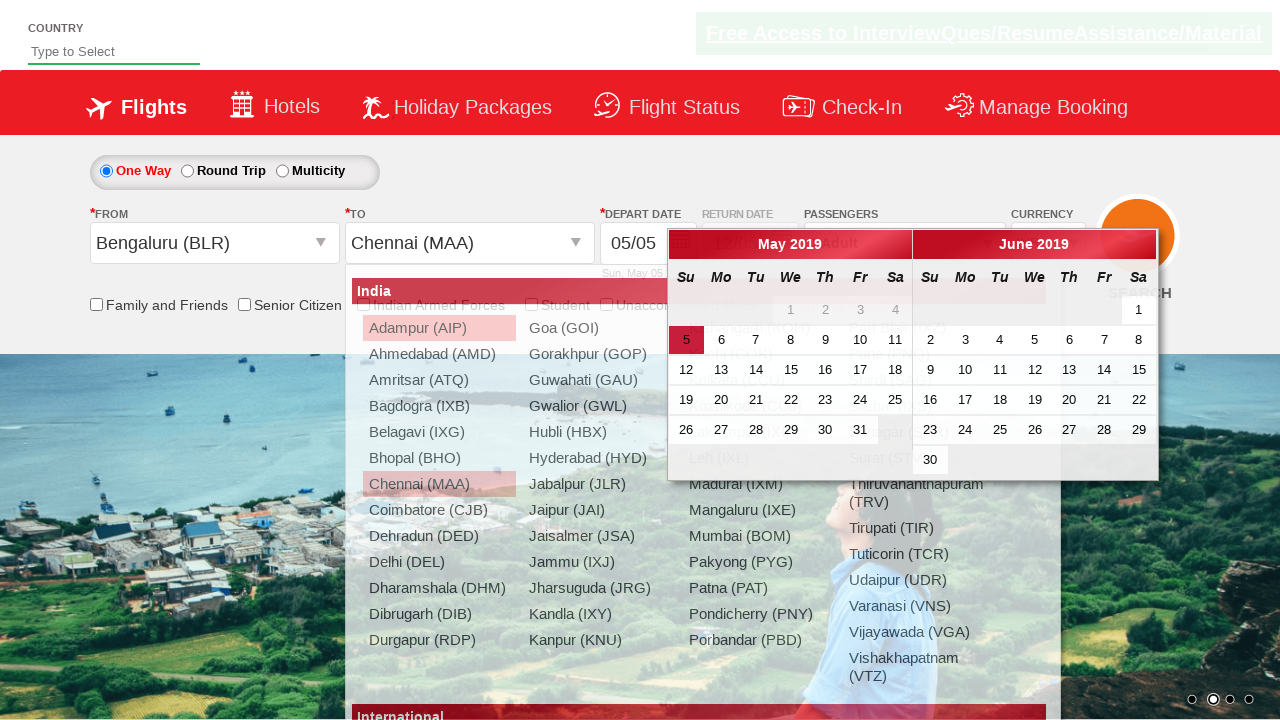

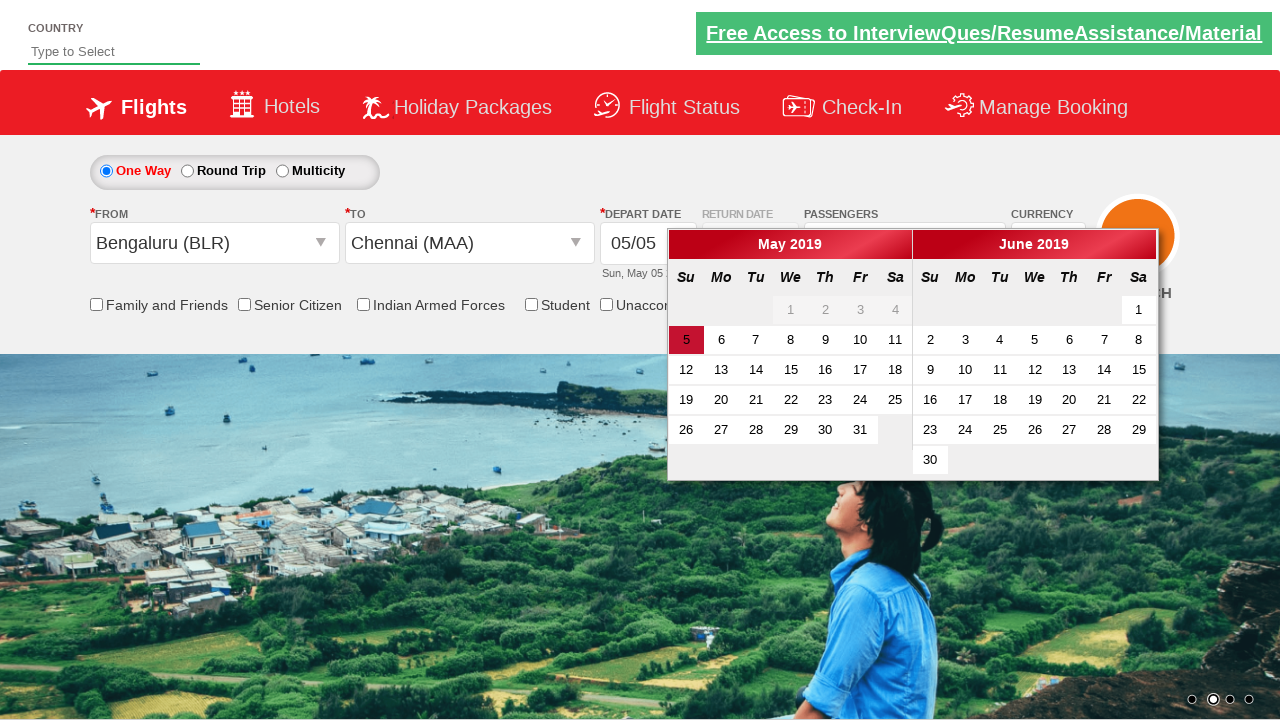